Tests that the browser back button correctly navigates through filter history.

Starting URL: https://demo.playwright.dev/todomvc

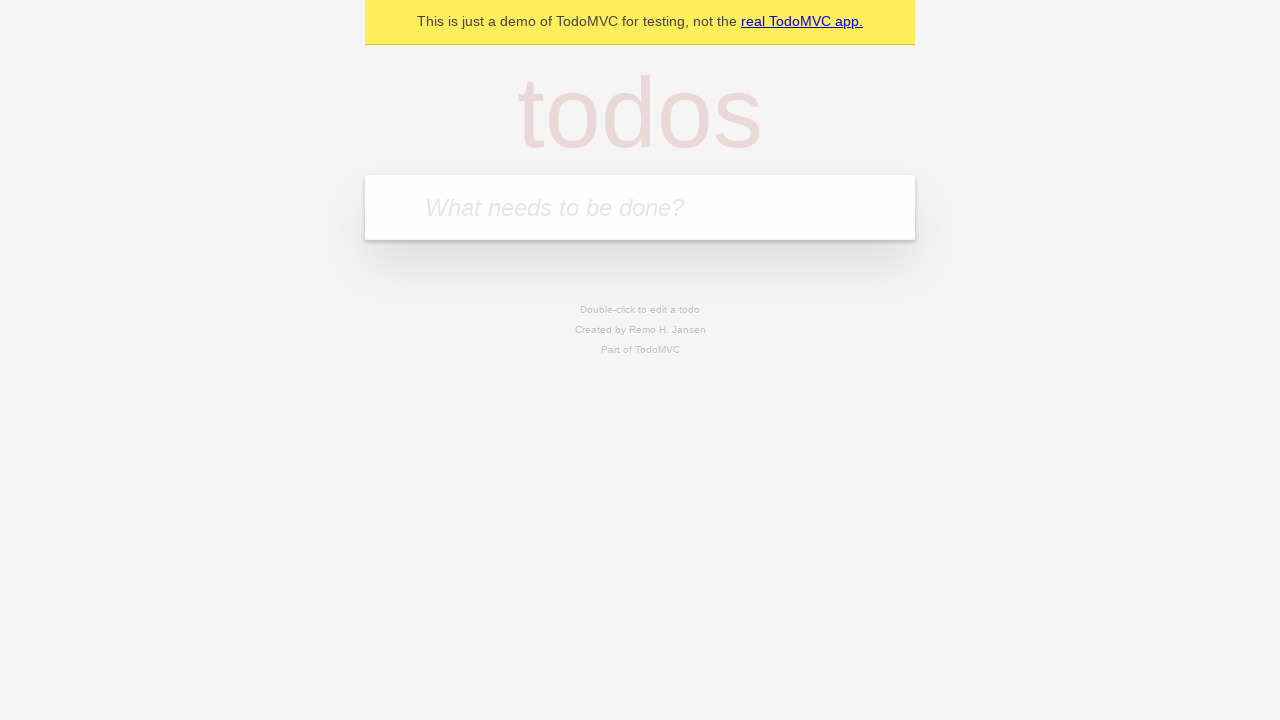

Filled todo input with 'buy some cheese' on internal:attr=[placeholder="What needs to be done?"i]
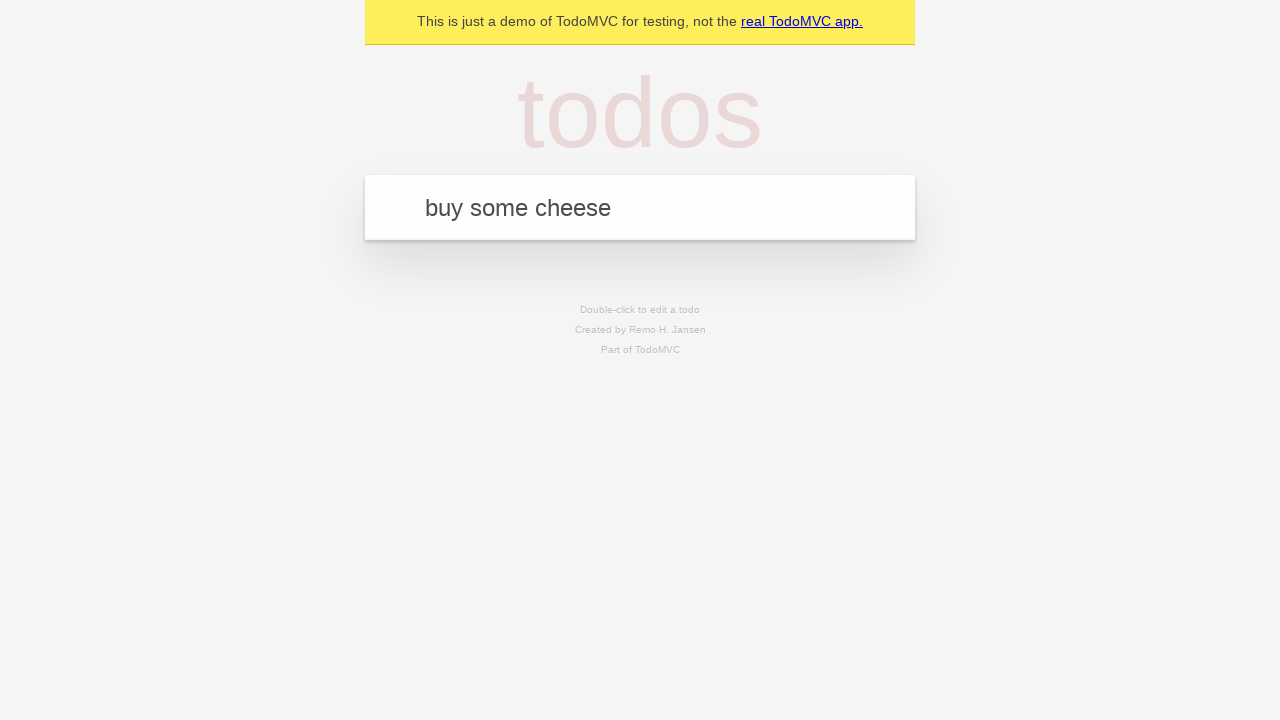

Pressed Enter to add first todo on internal:attr=[placeholder="What needs to be done?"i]
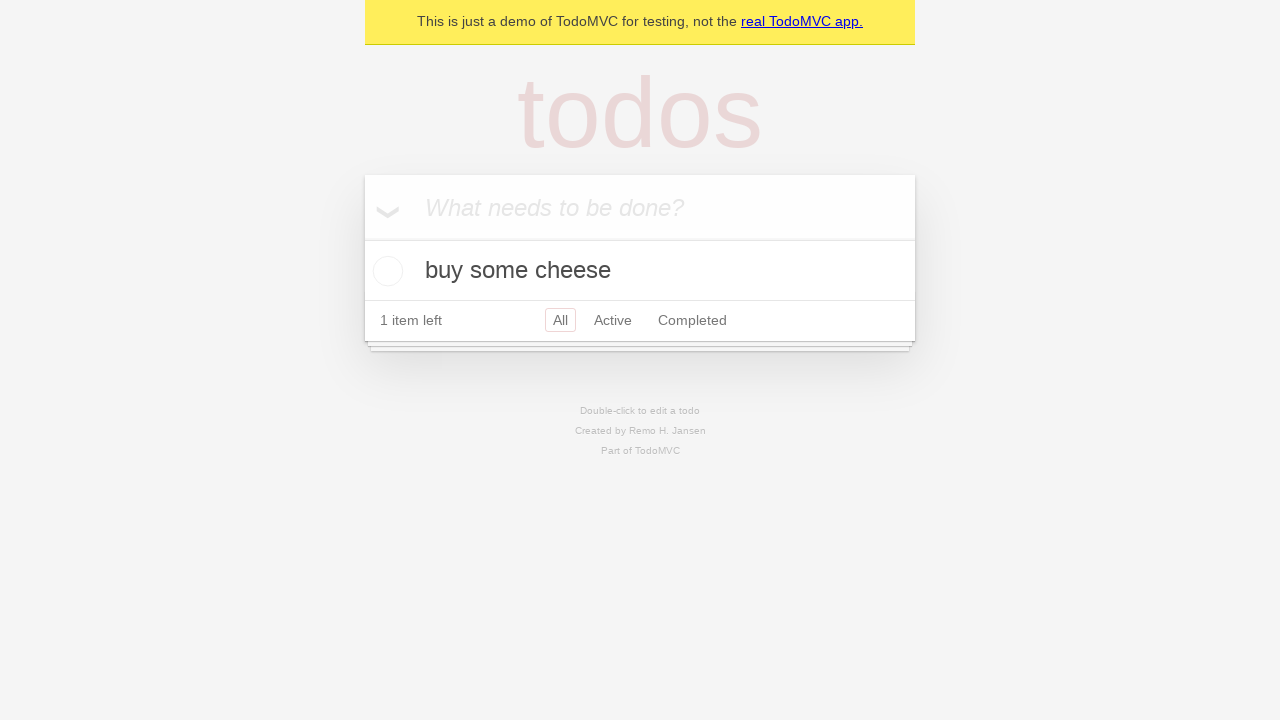

Filled todo input with 'feed the cat' on internal:attr=[placeholder="What needs to be done?"i]
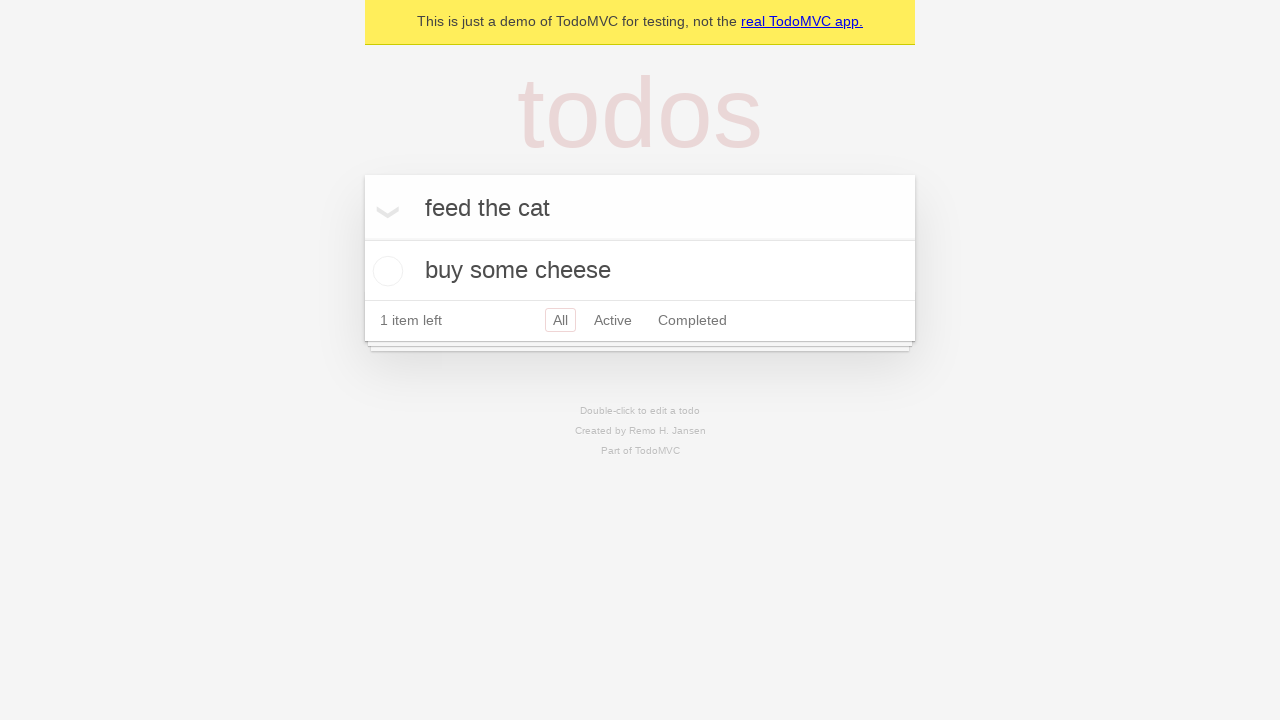

Pressed Enter to add second todo on internal:attr=[placeholder="What needs to be done?"i]
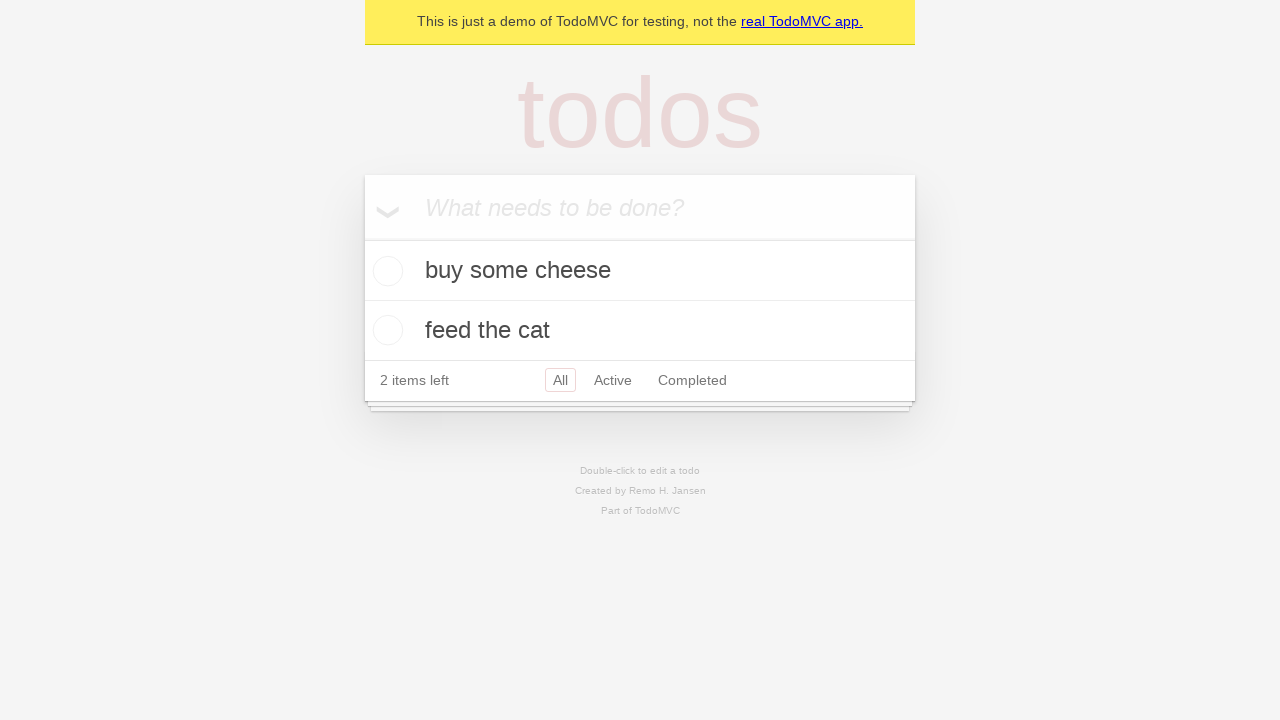

Filled todo input with 'book a doctors appointment' on internal:attr=[placeholder="What needs to be done?"i]
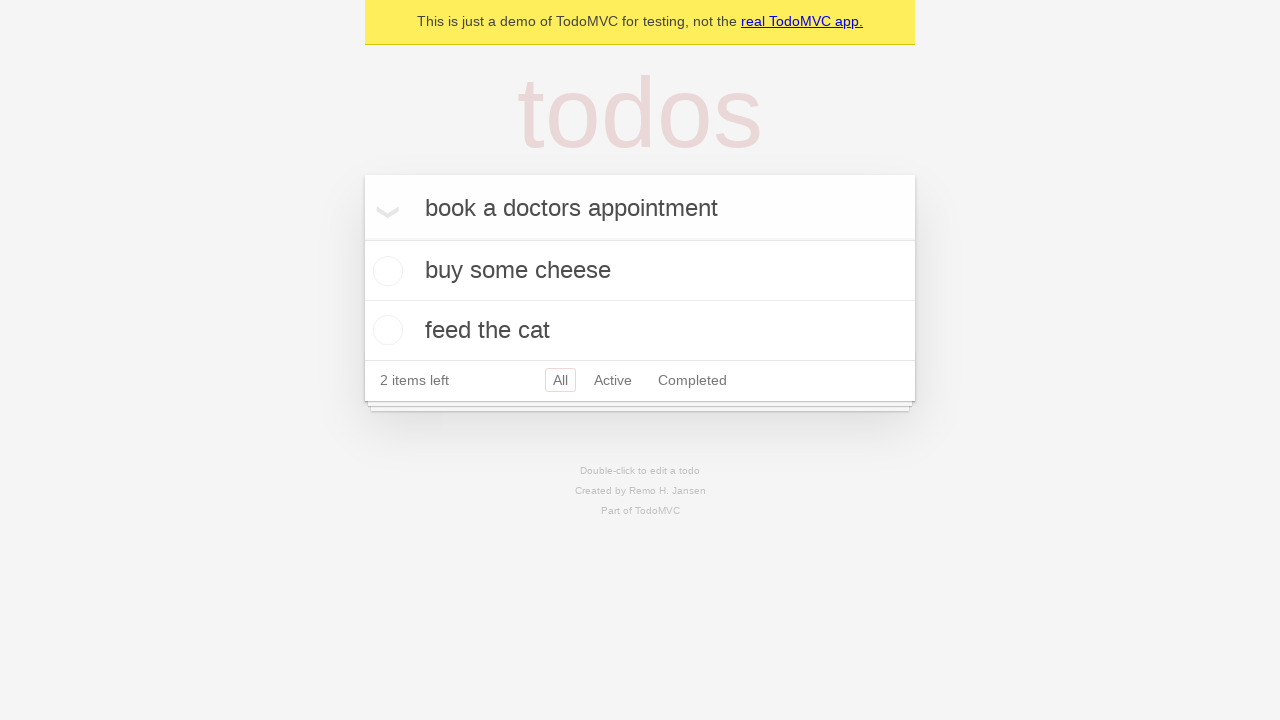

Pressed Enter to add third todo on internal:attr=[placeholder="What needs to be done?"i]
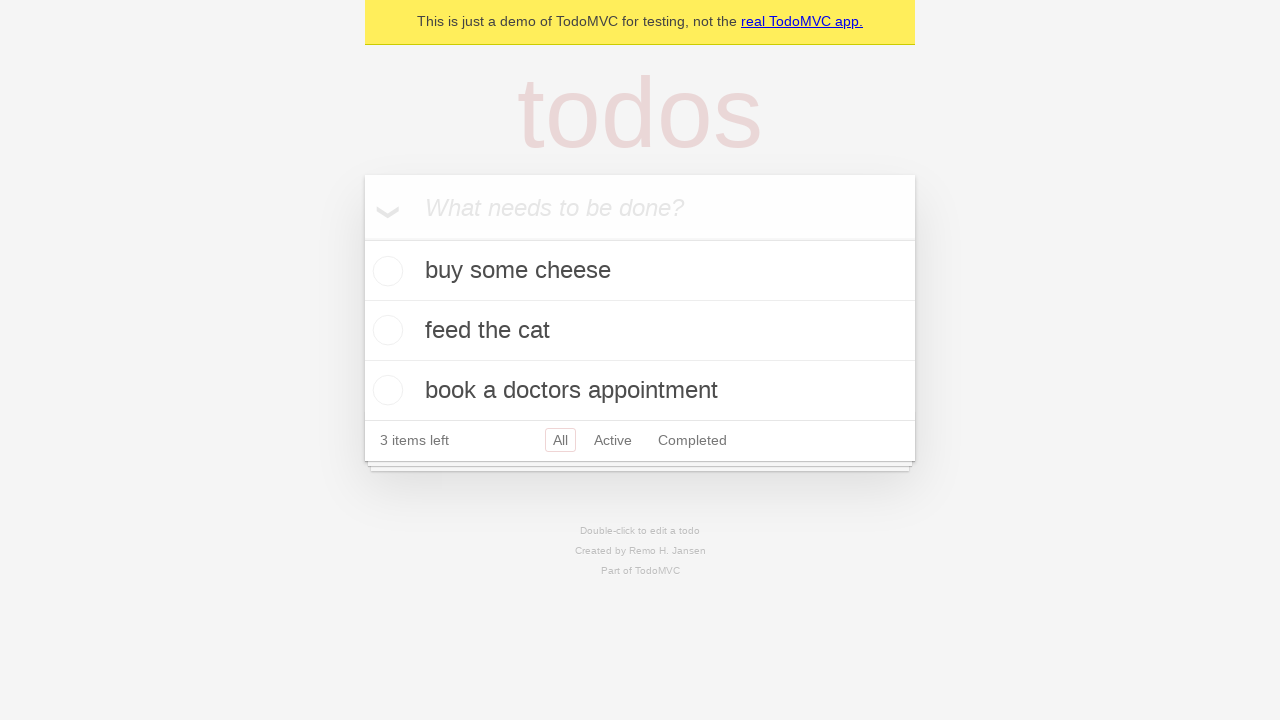

Checked the second todo item at (385, 330) on [data-testid='todo-item'] >> nth=1 >> internal:role=checkbox
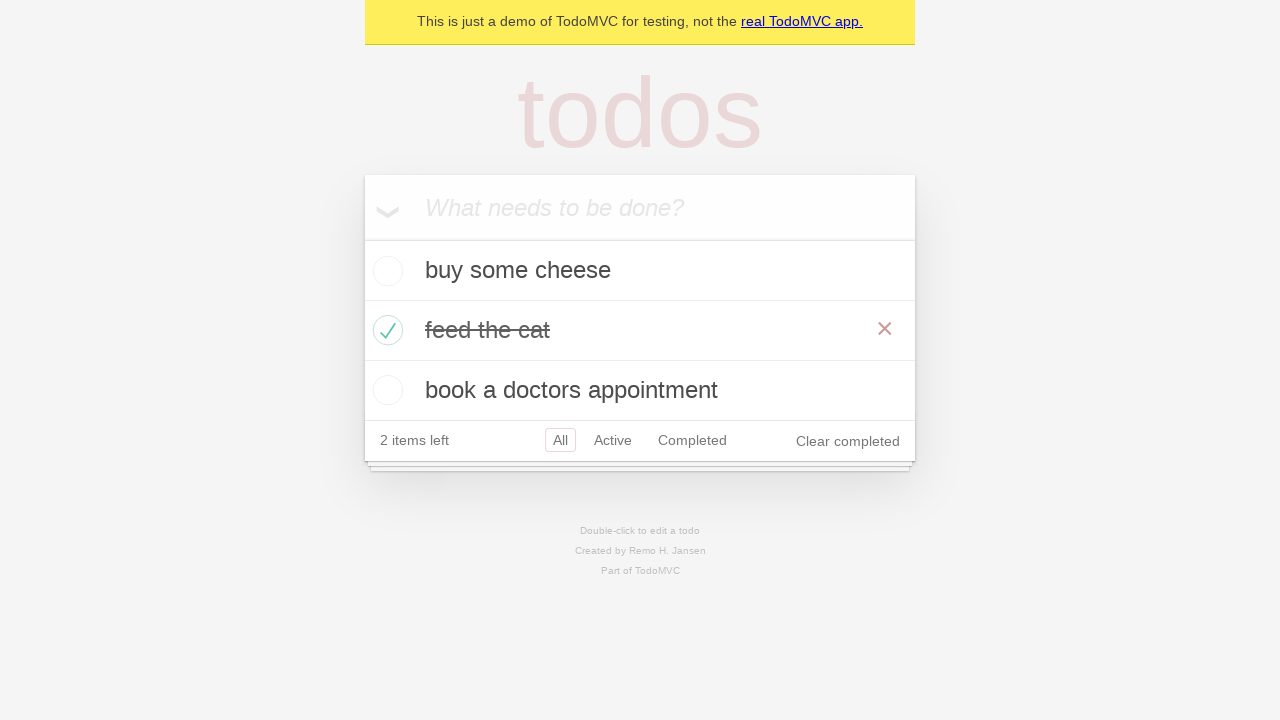

Clicked 'All' filter link at (560, 440) on internal:role=link[name="All"i]
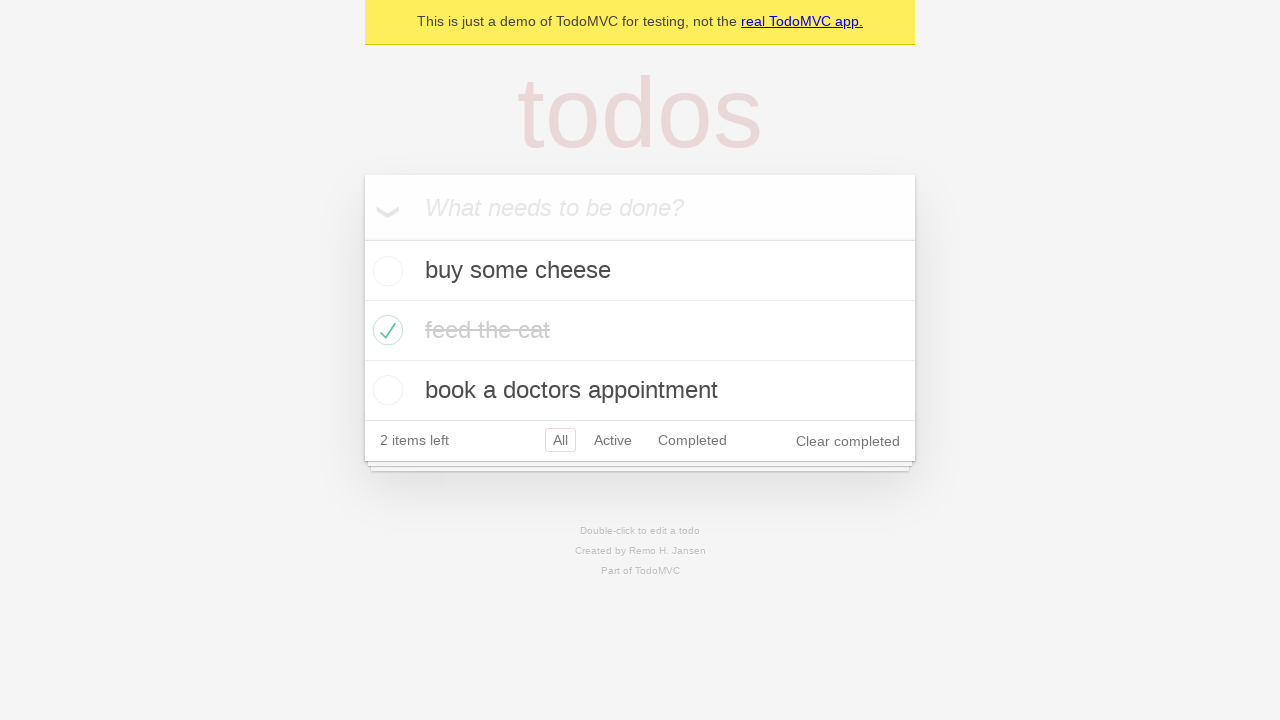

Clicked 'Active' filter link at (613, 440) on internal:role=link[name="Active"i]
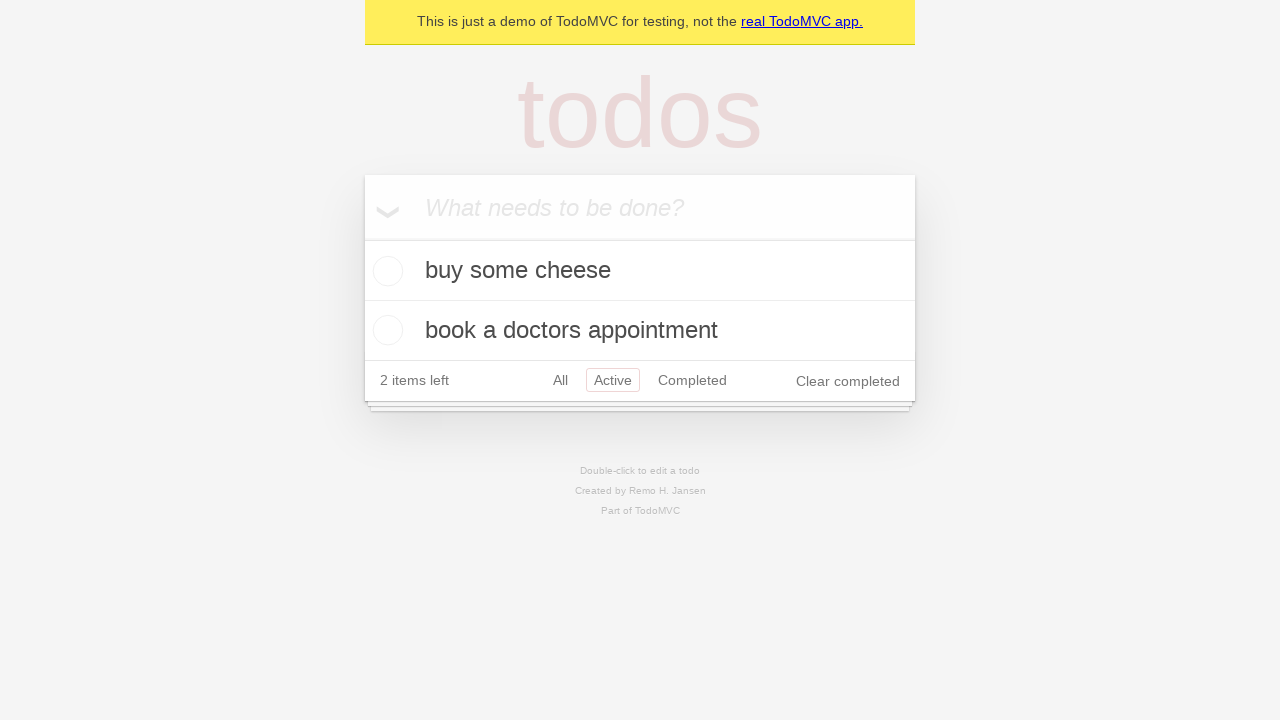

Clicked 'Completed' filter link at (692, 380) on internal:role=link[name="Completed"i]
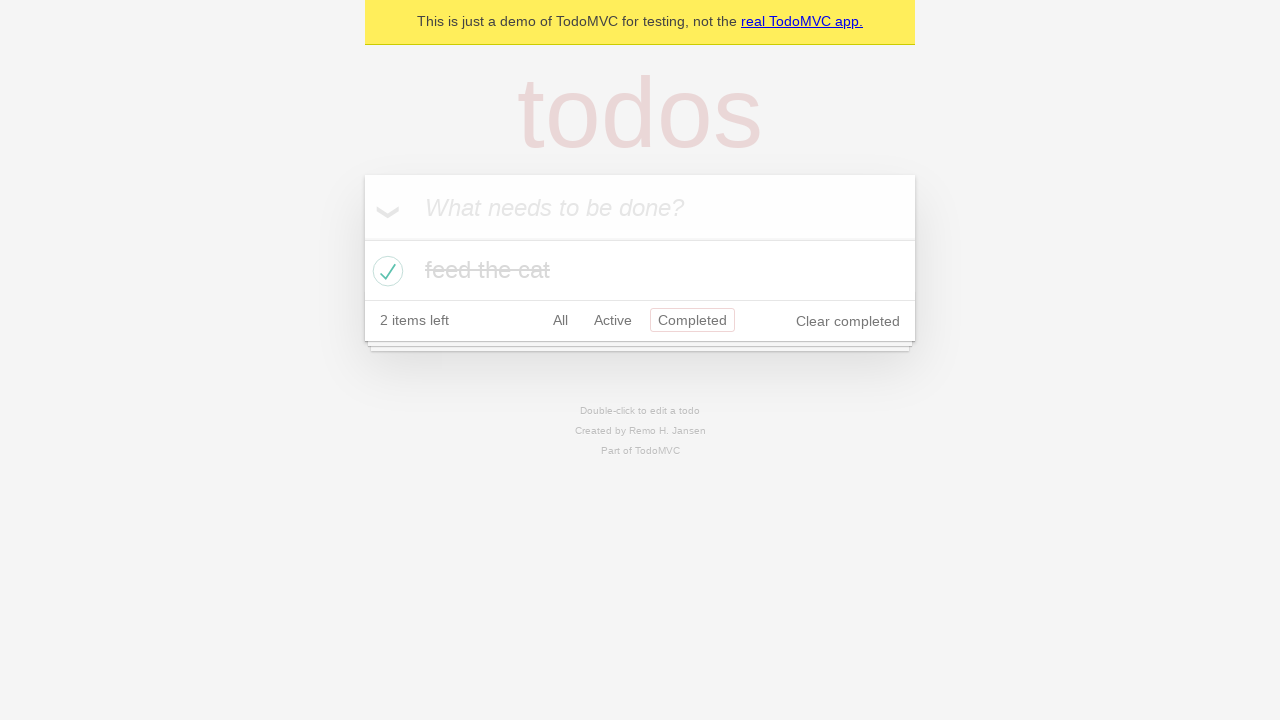

Clicked browser back button from Completed filter
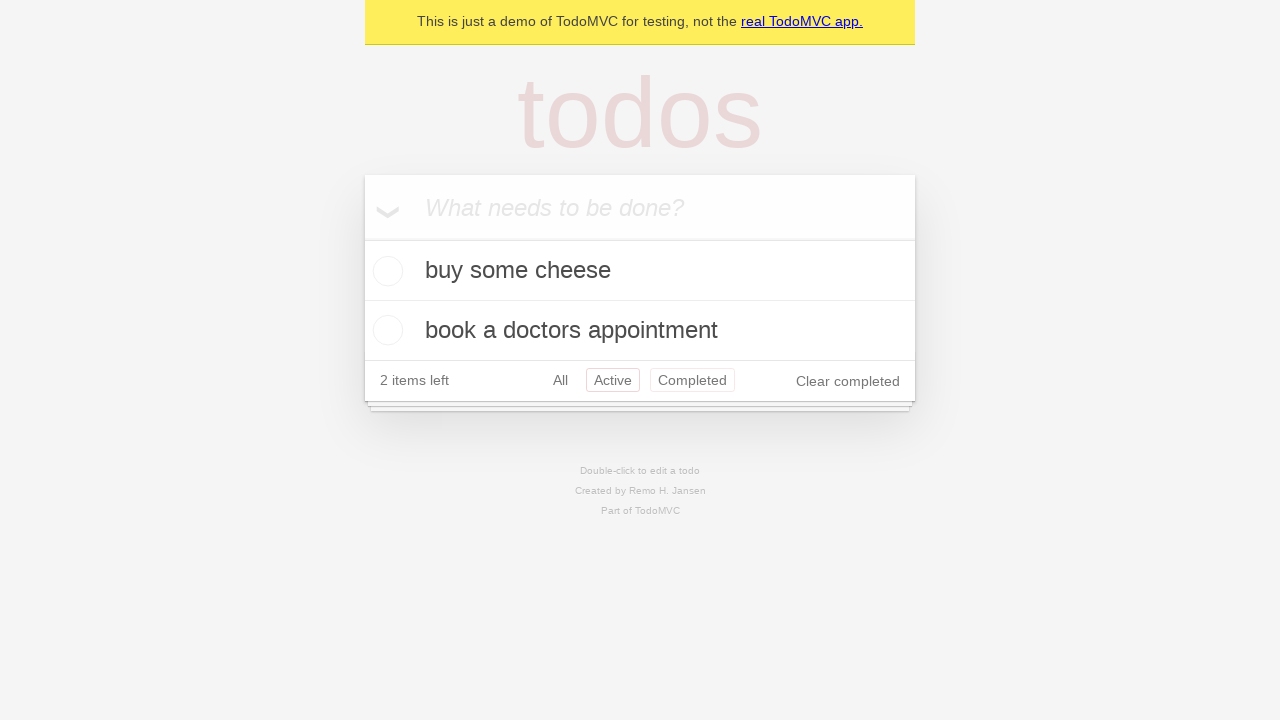

Waited for Active filter to show 2 todo items
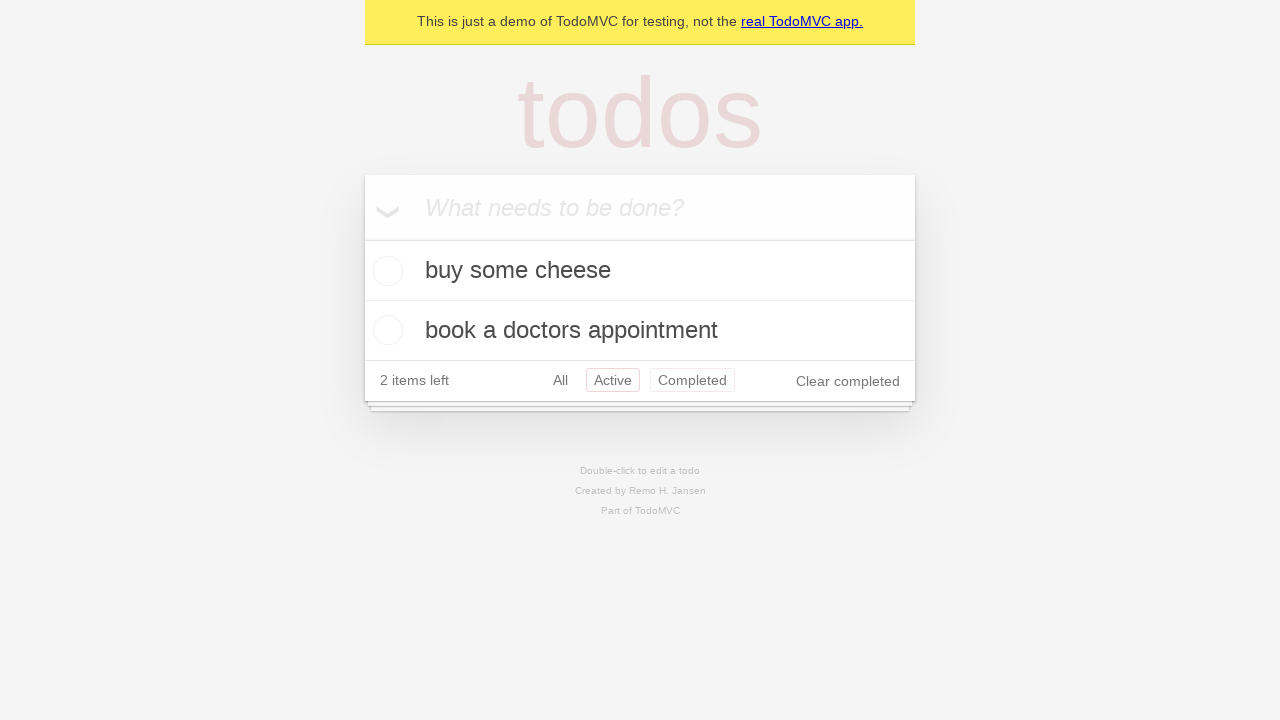

Clicked browser back button from Active filter
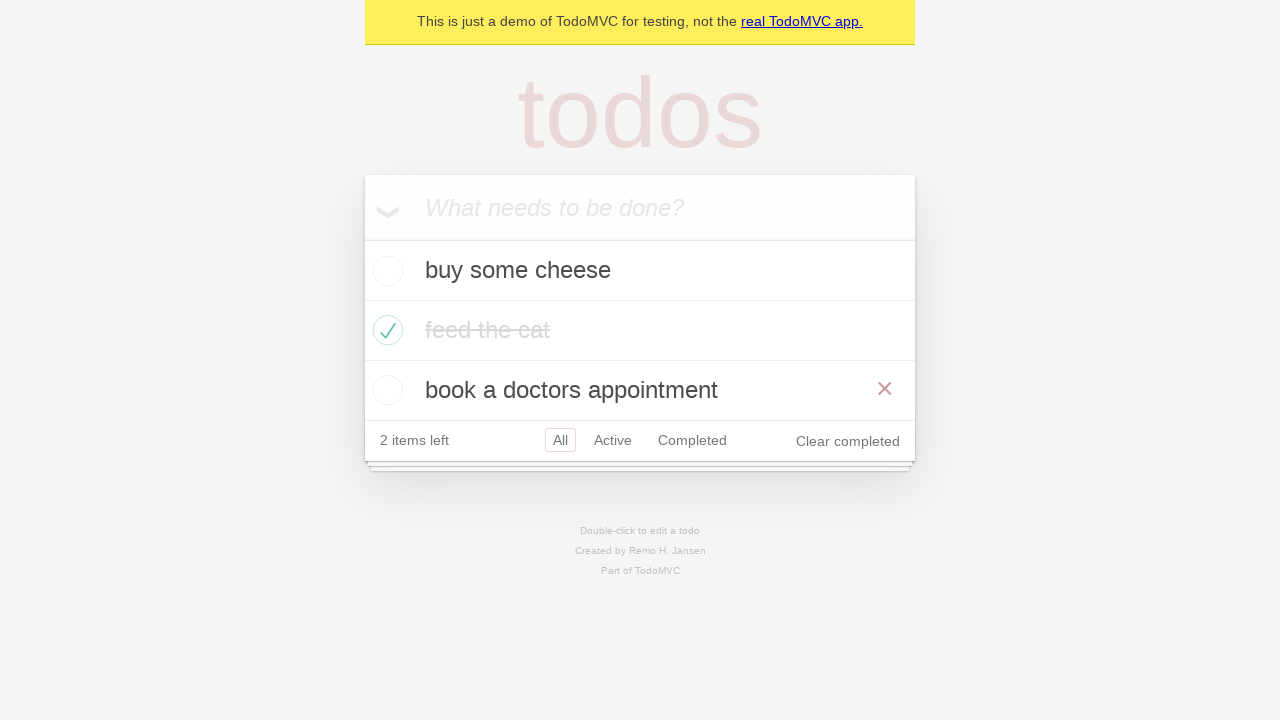

Waited for All filter to show 3 todo items
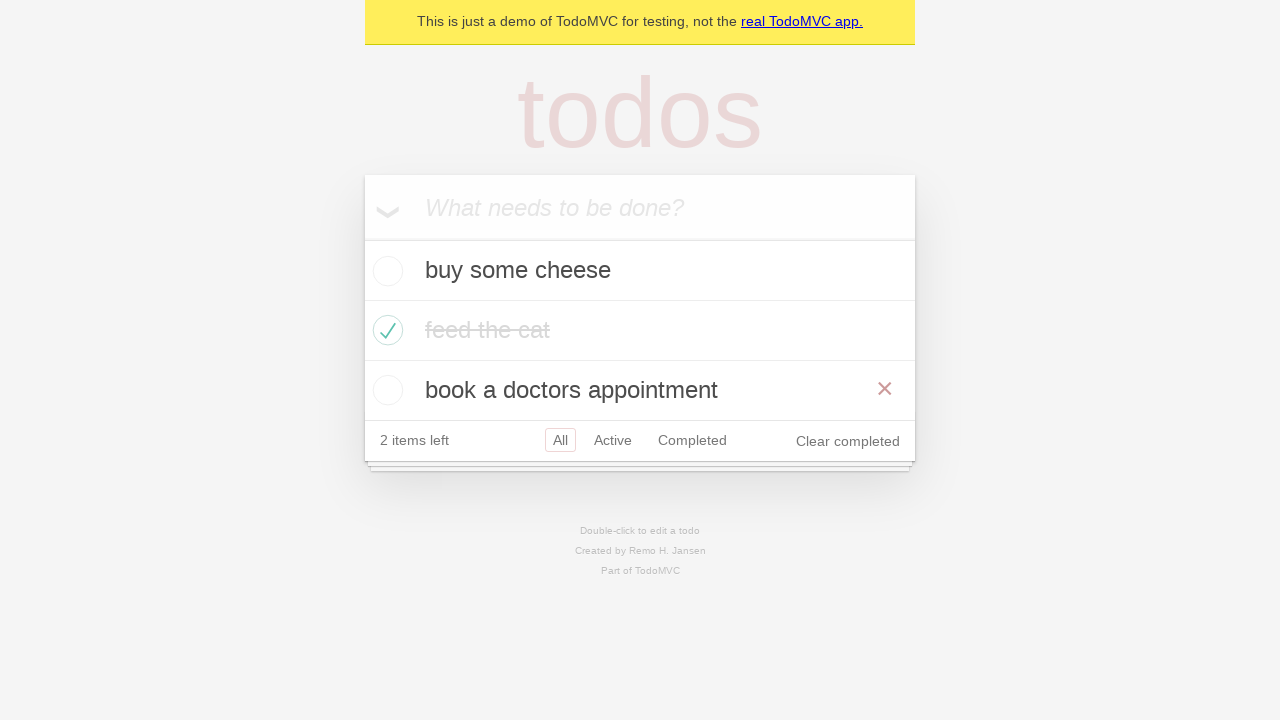

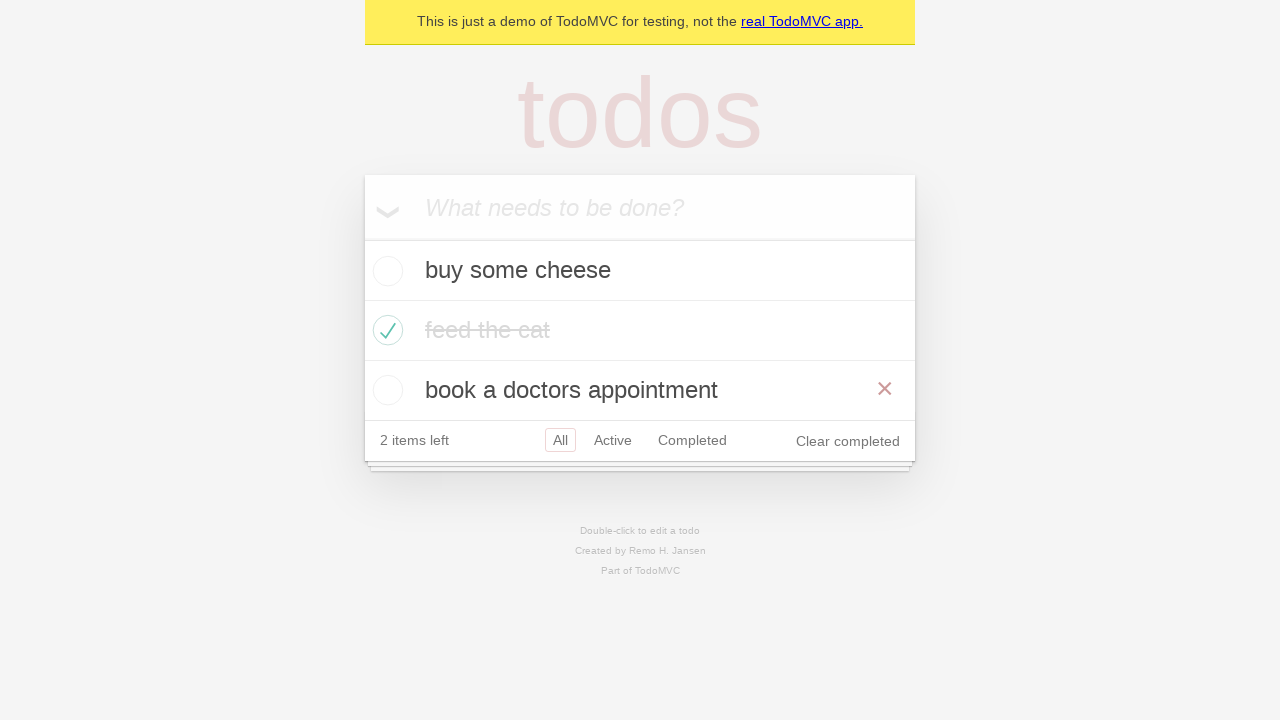